Navigates to the jQuery UI website and clicks on the Datepicker link to view the datepicker demo page.

Starting URL: https://jqueryui.com/

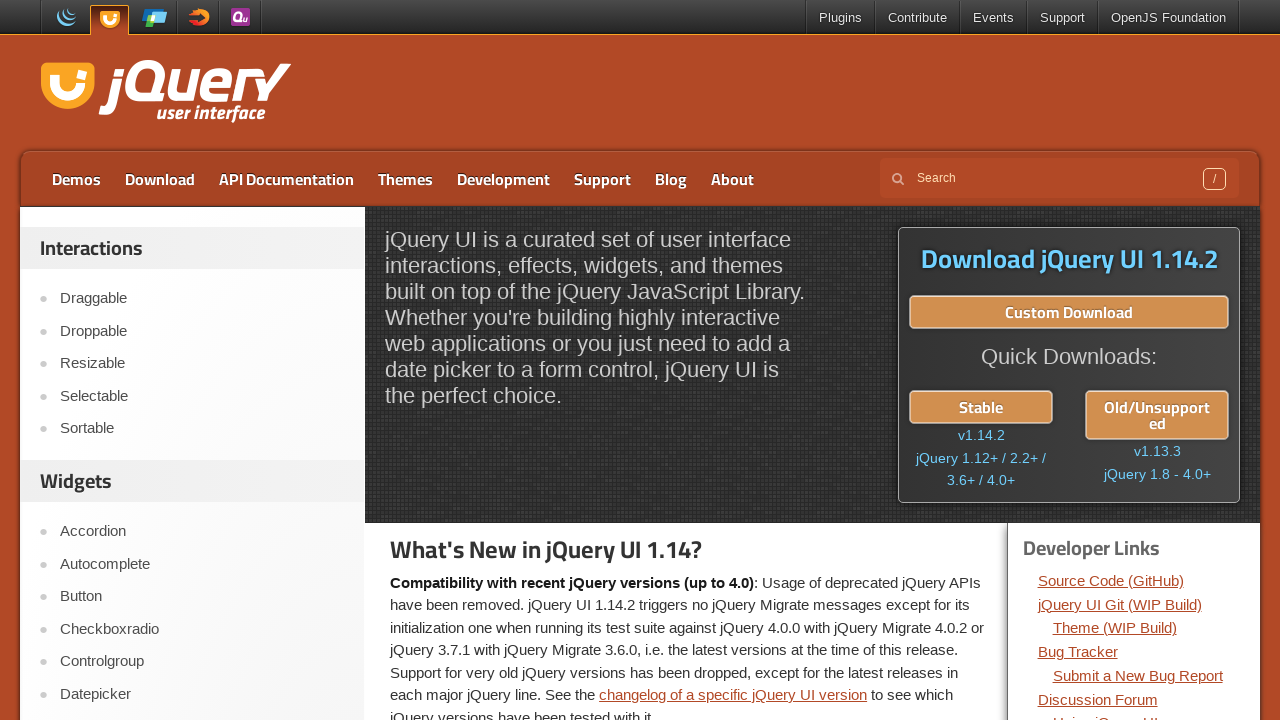

Navigated to jQuery UI website
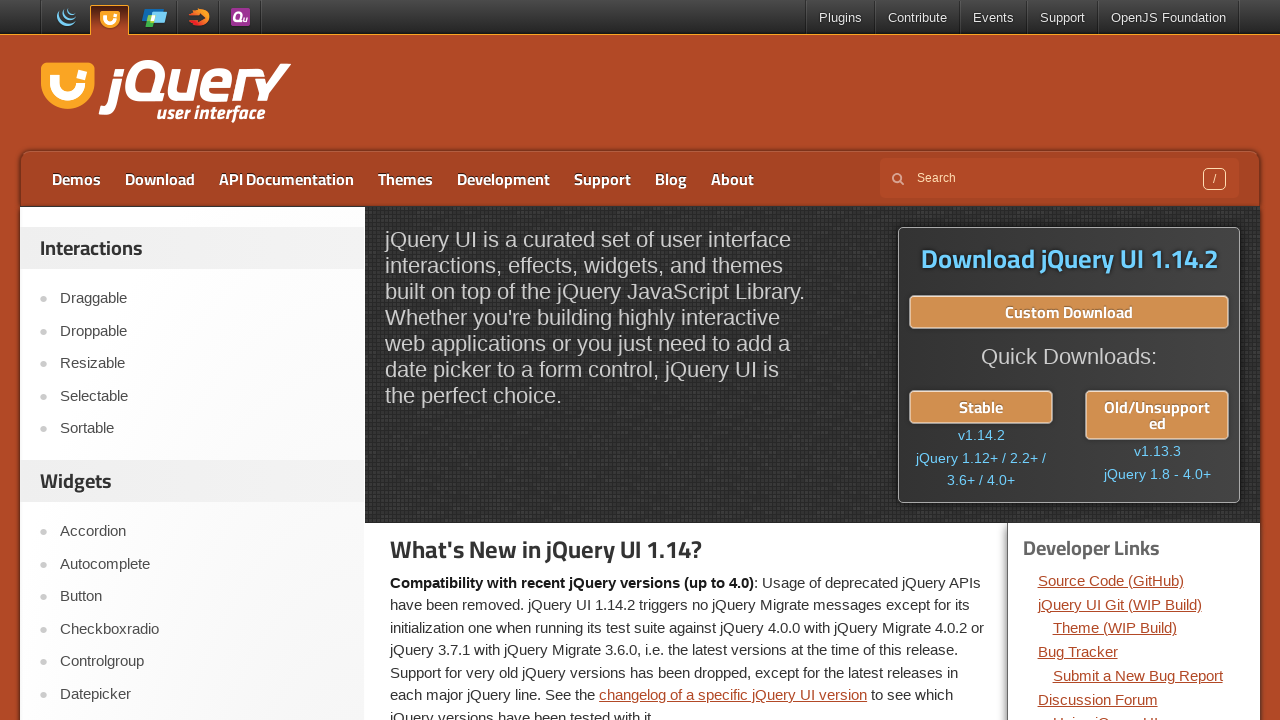

Clicked on the Datepicker link at (202, 694) on a:text('Datepicker')
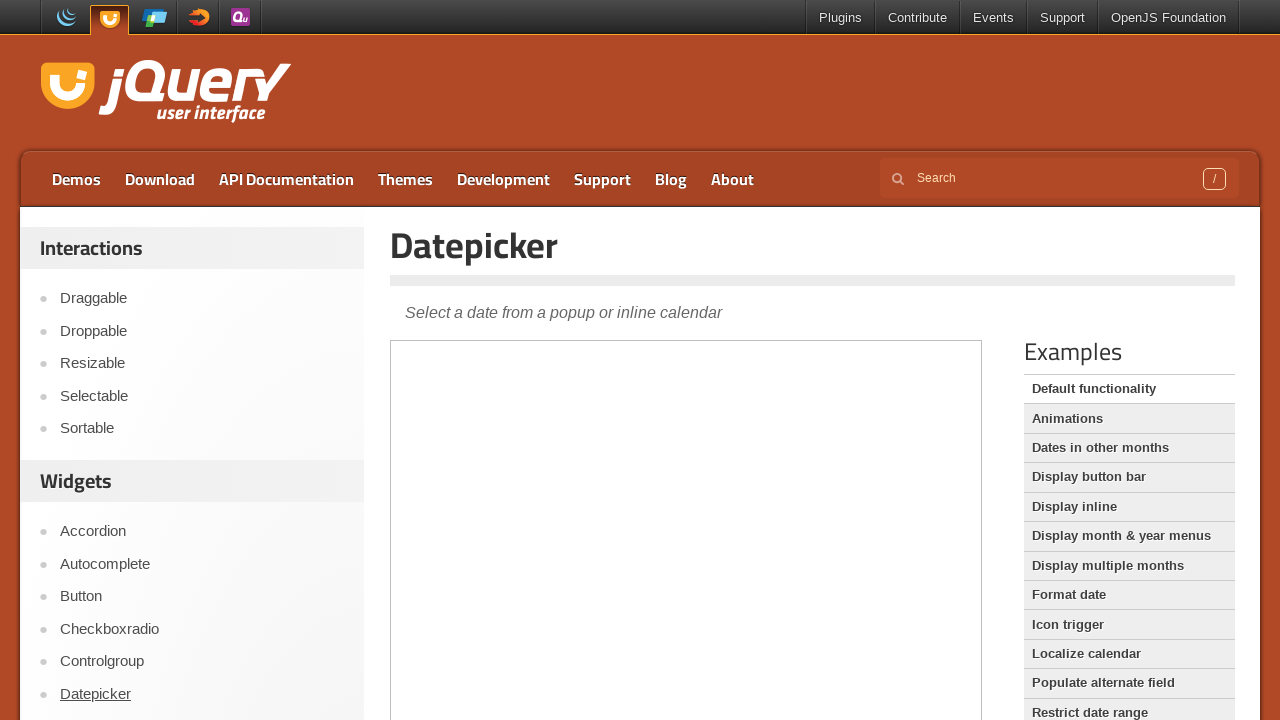

Datepicker demo page loaded successfully
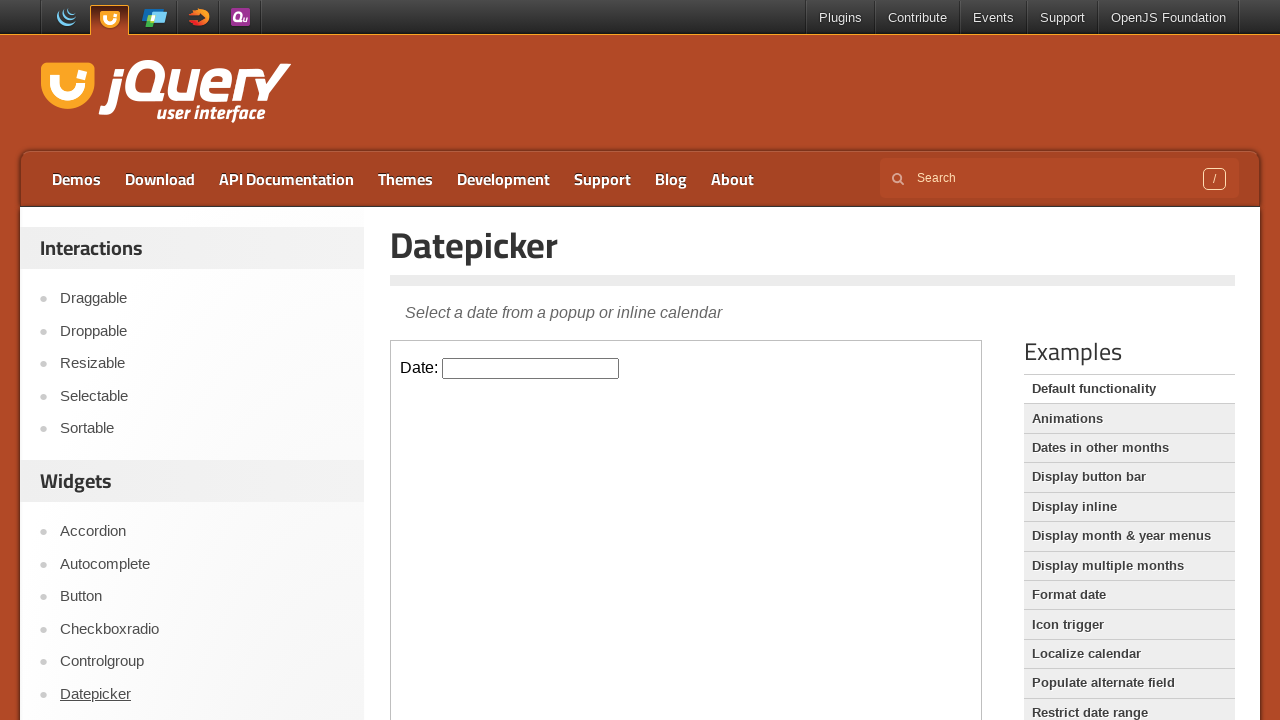

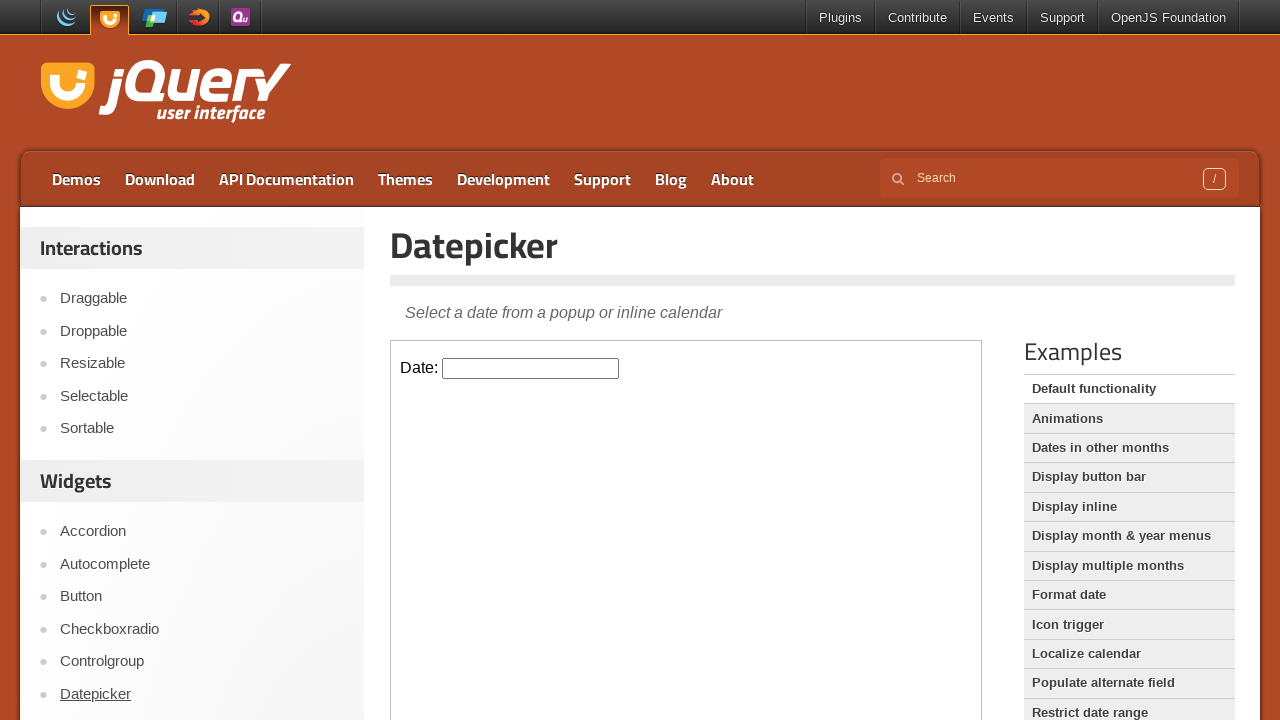